Counts the total number of images on the Aldi homepage

Starting URL: https://www.aldi.us/

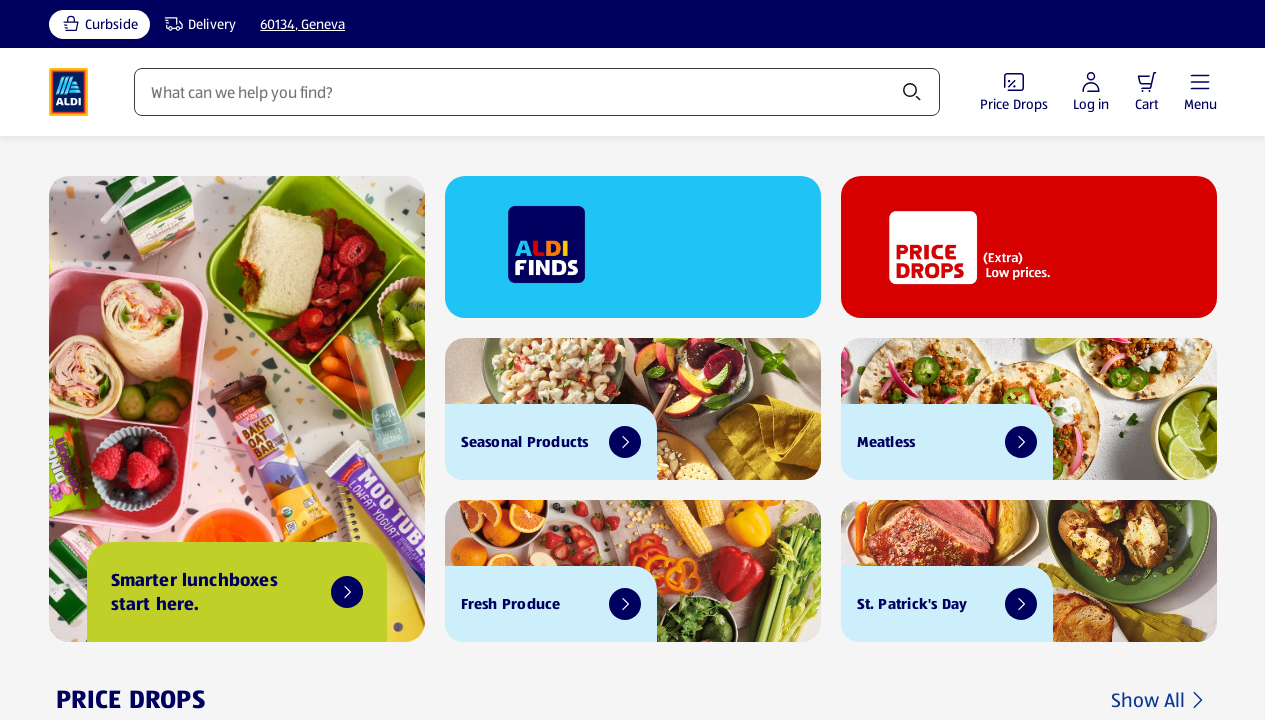

Navigated to Aldi homepage
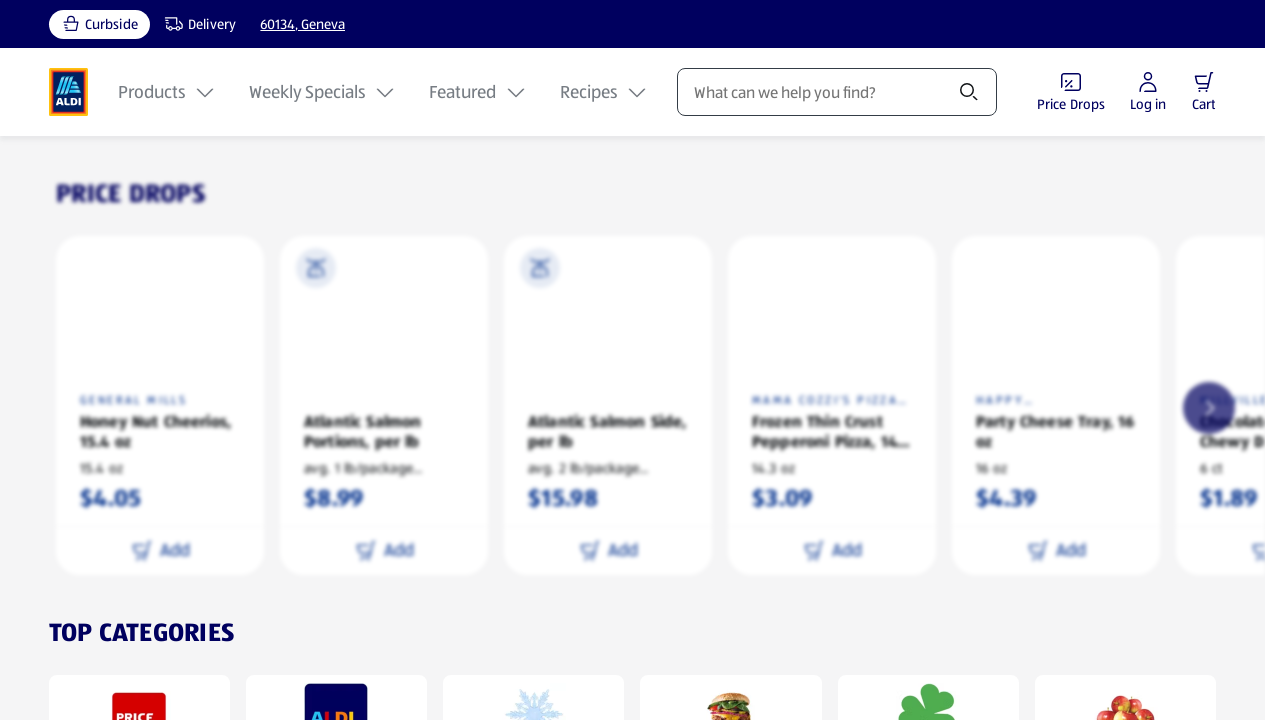

Located all images on the page
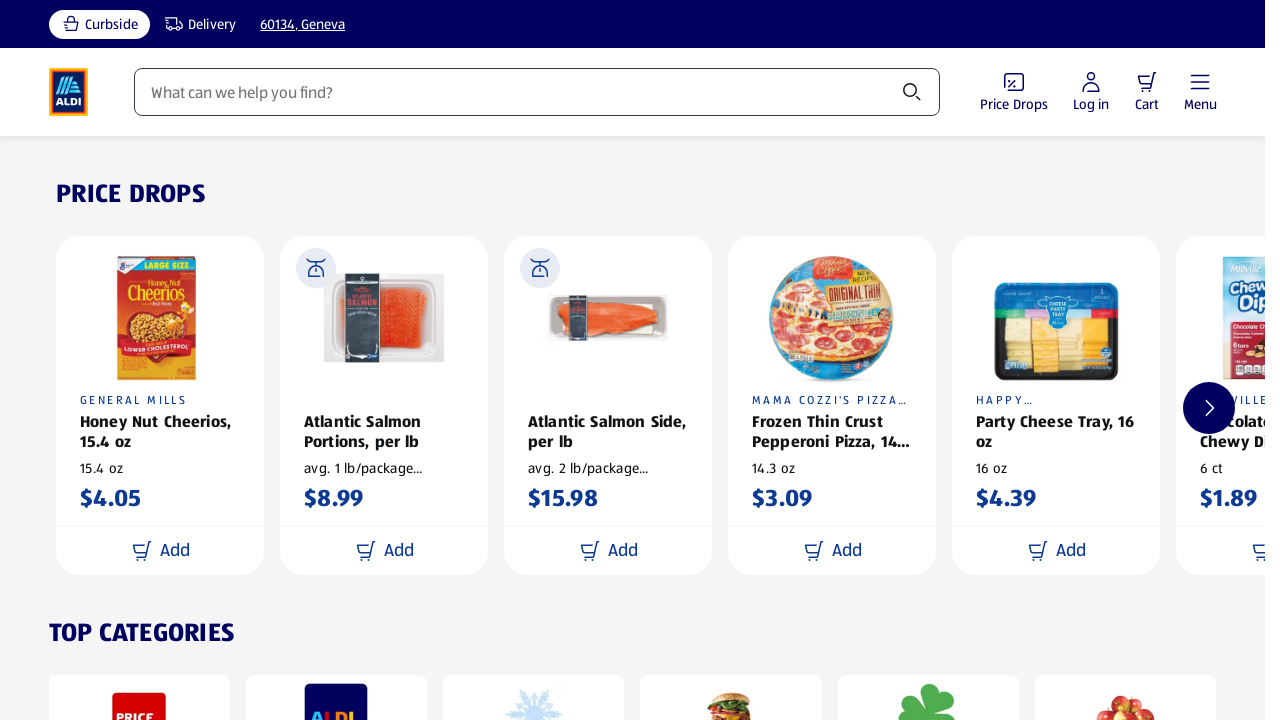

Counted total images: 97
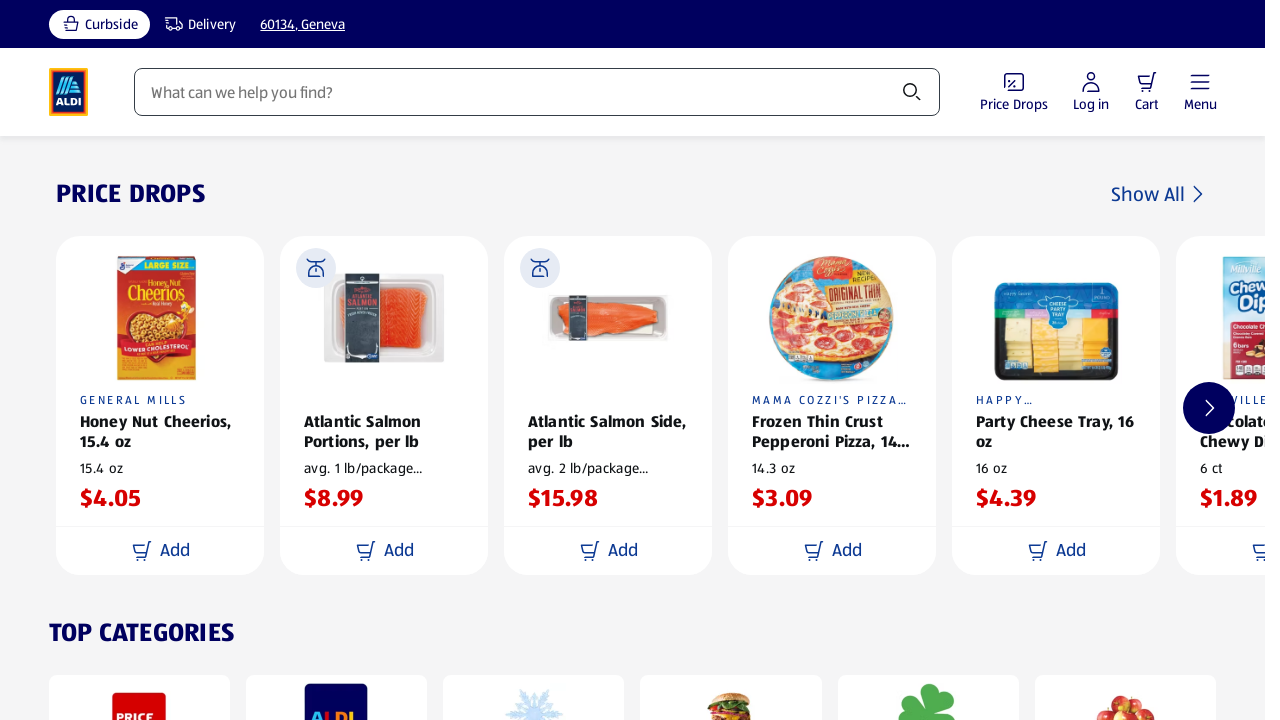

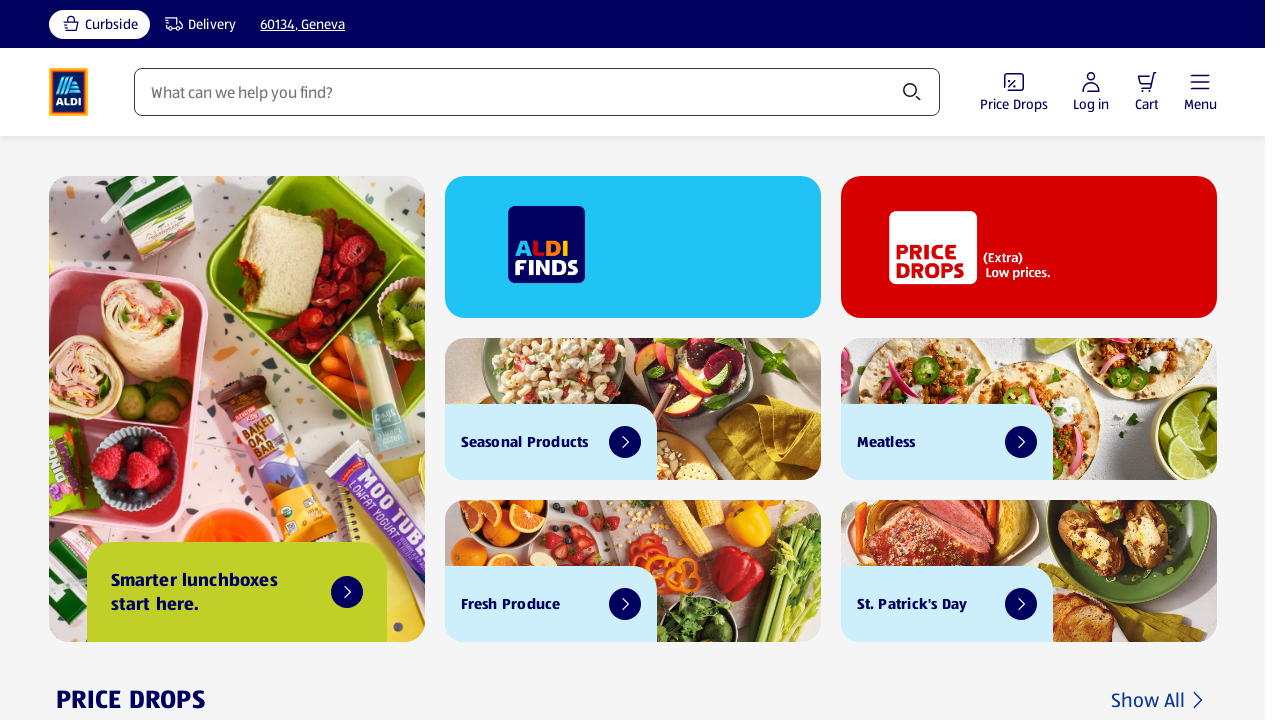